Tests JavaScript alert handling by triggering different types of alerts (simple alert and confirm dialog) and interacting with them

Starting URL: https://rahulshettyacademy.com/AutomationPractice/

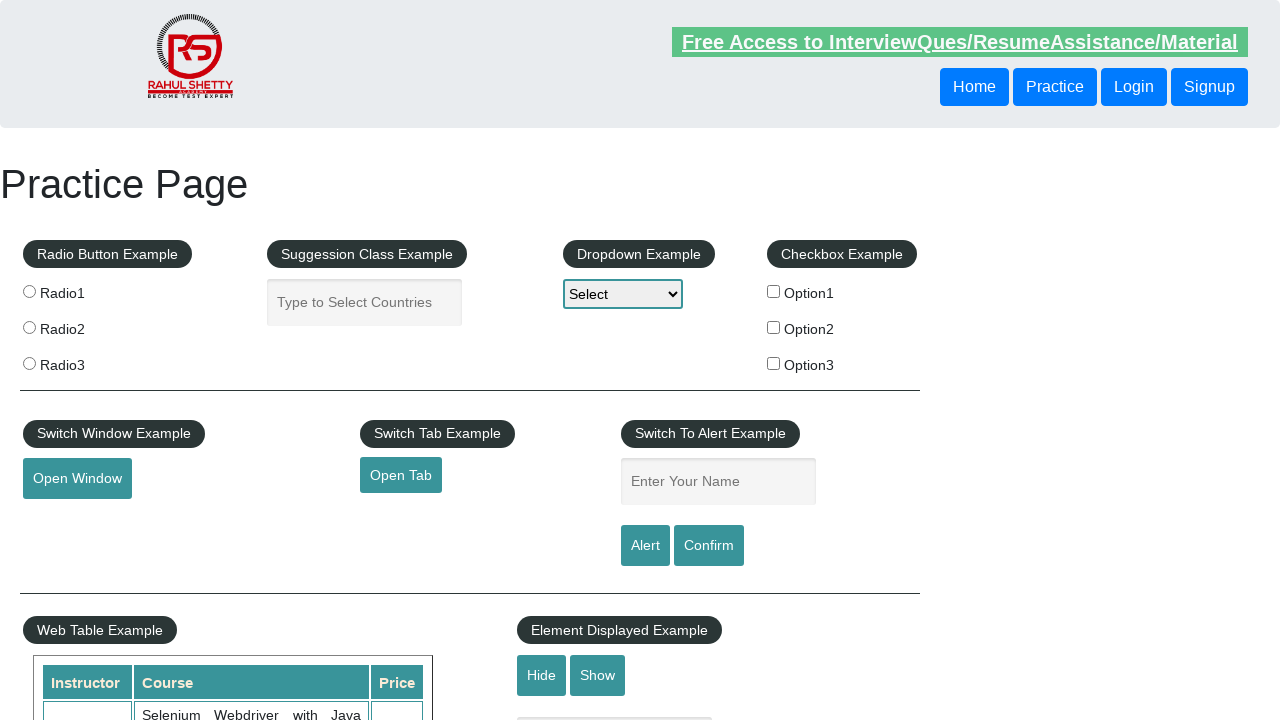

Filled name field with 'Jack' on #name
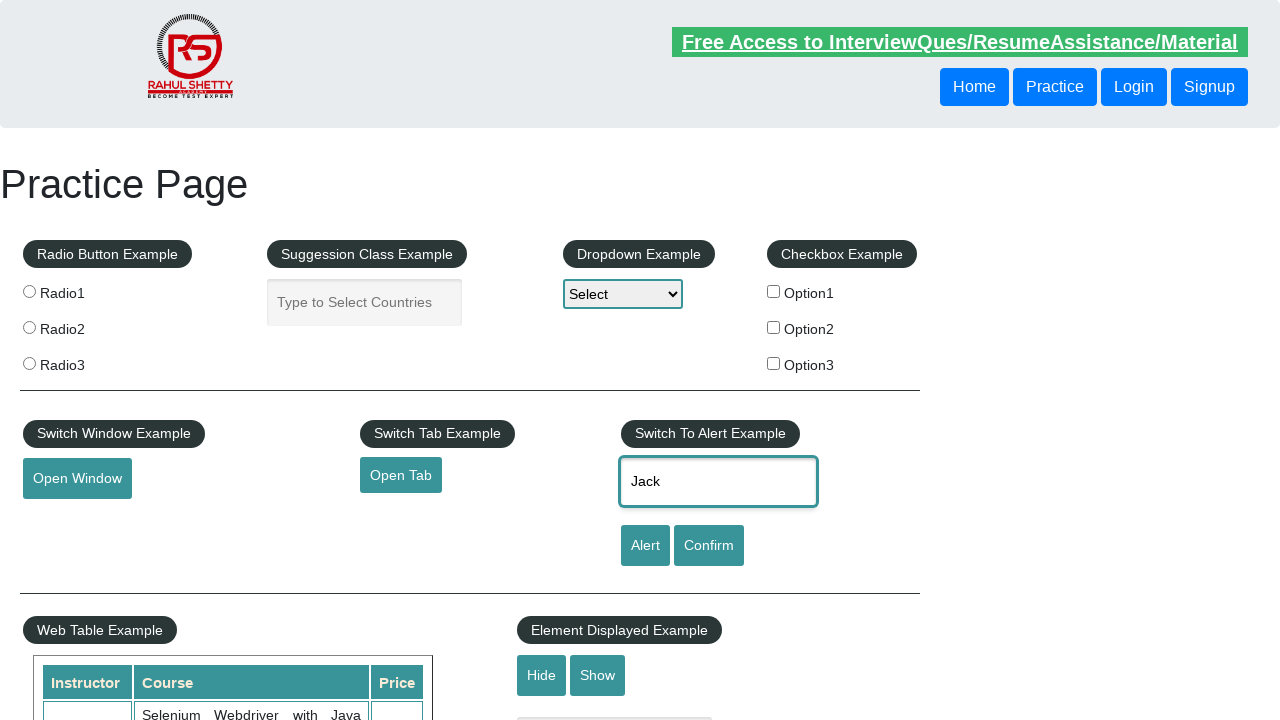

Clicked alert button to trigger simple alert at (645, 546) on #alertbtn
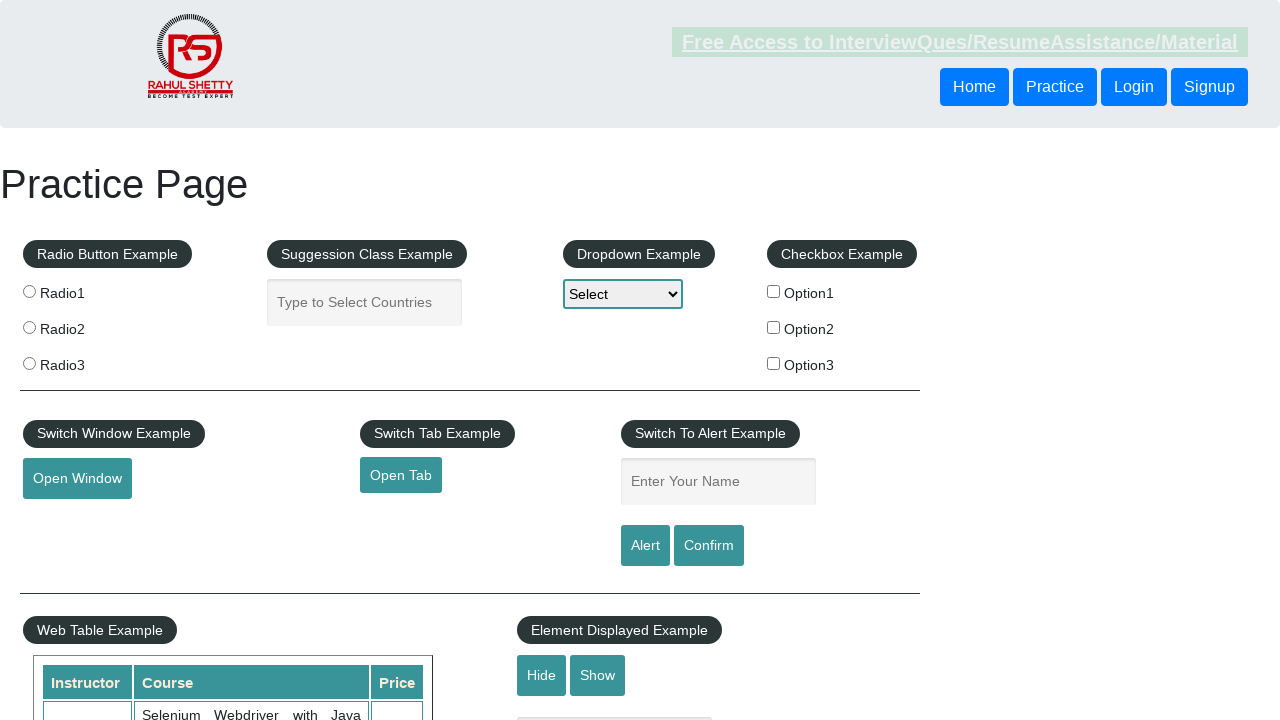

Set up dialog handler to accept alerts
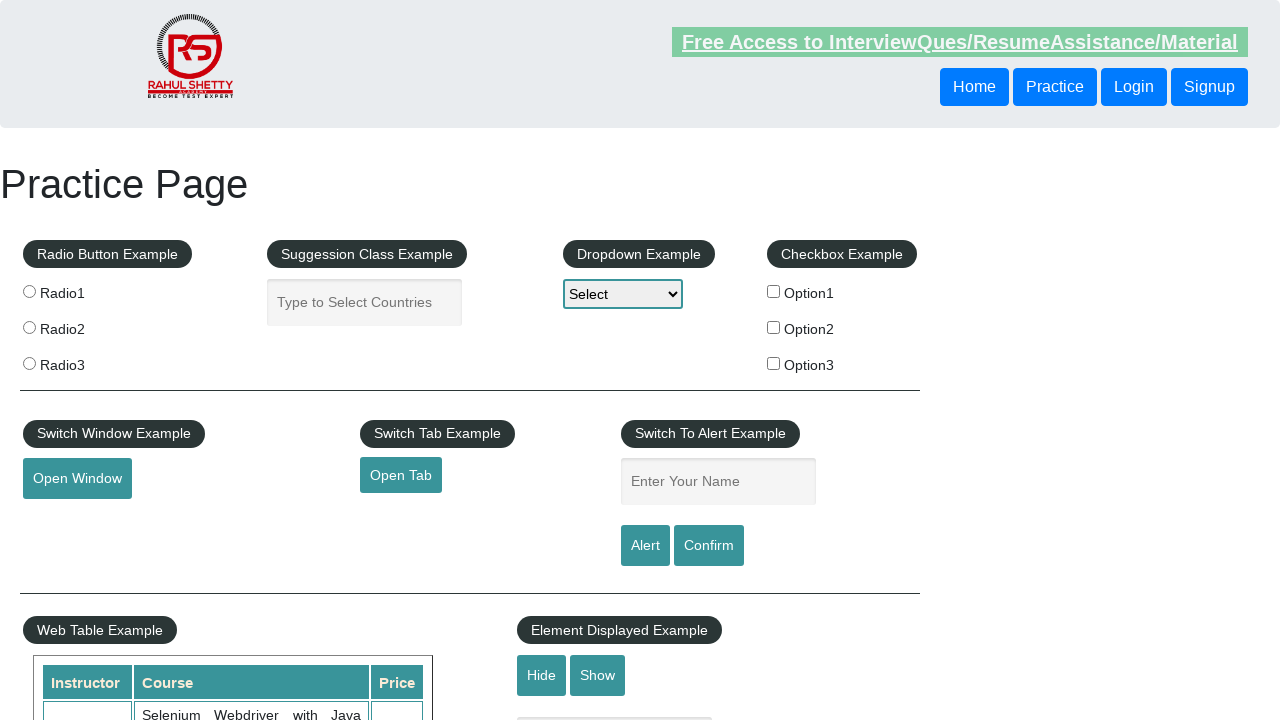

Clicked confirm button to trigger confirm dialog at (709, 546) on #confirmbtn
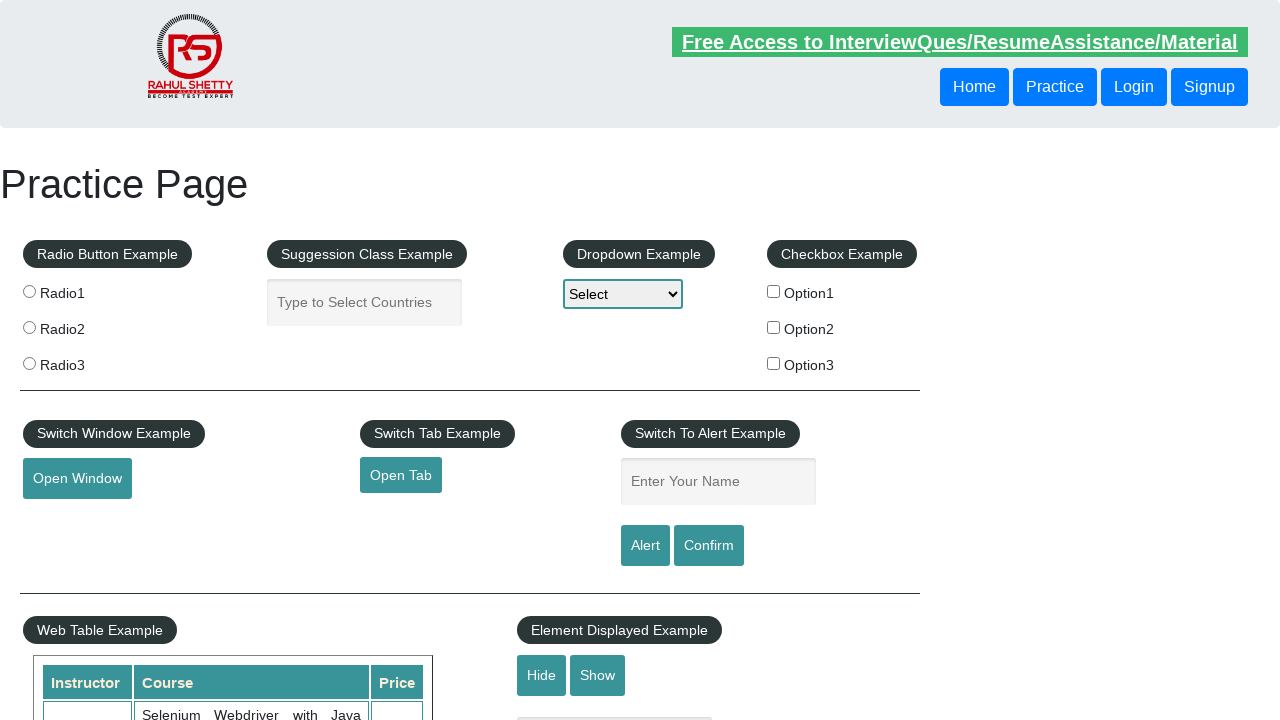

Set up dialog handler to dismiss confirm dialogs
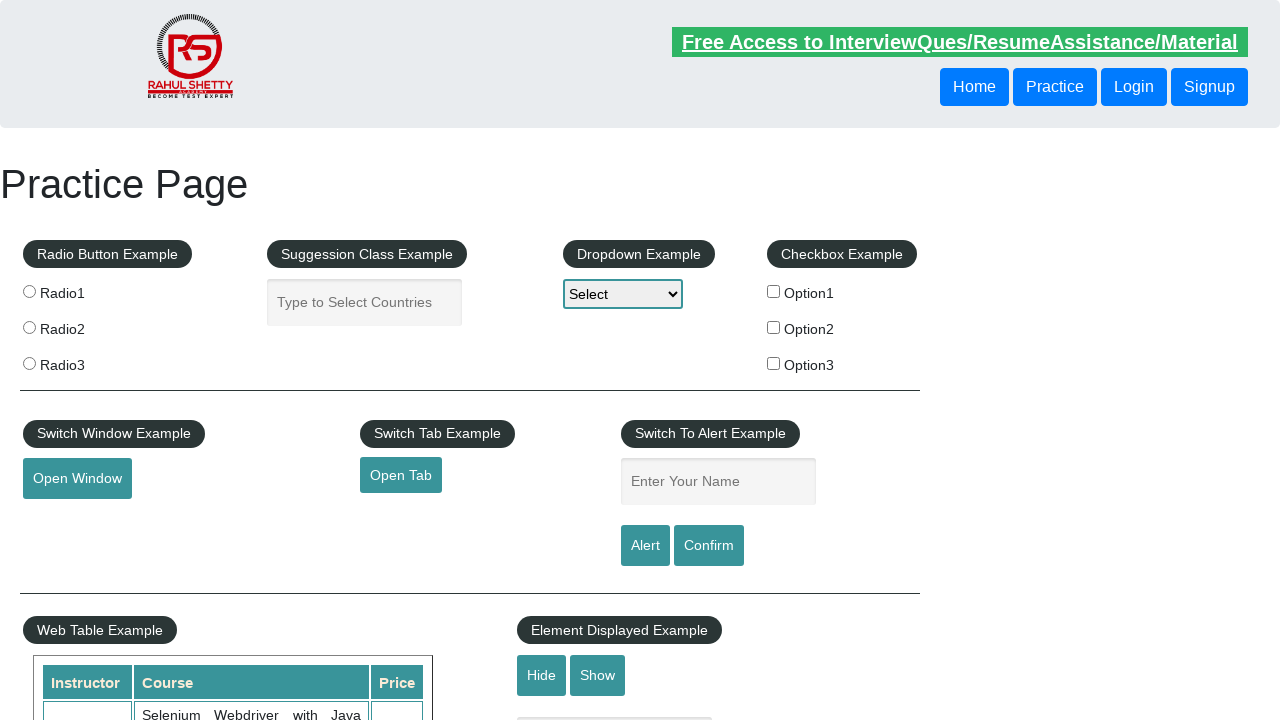

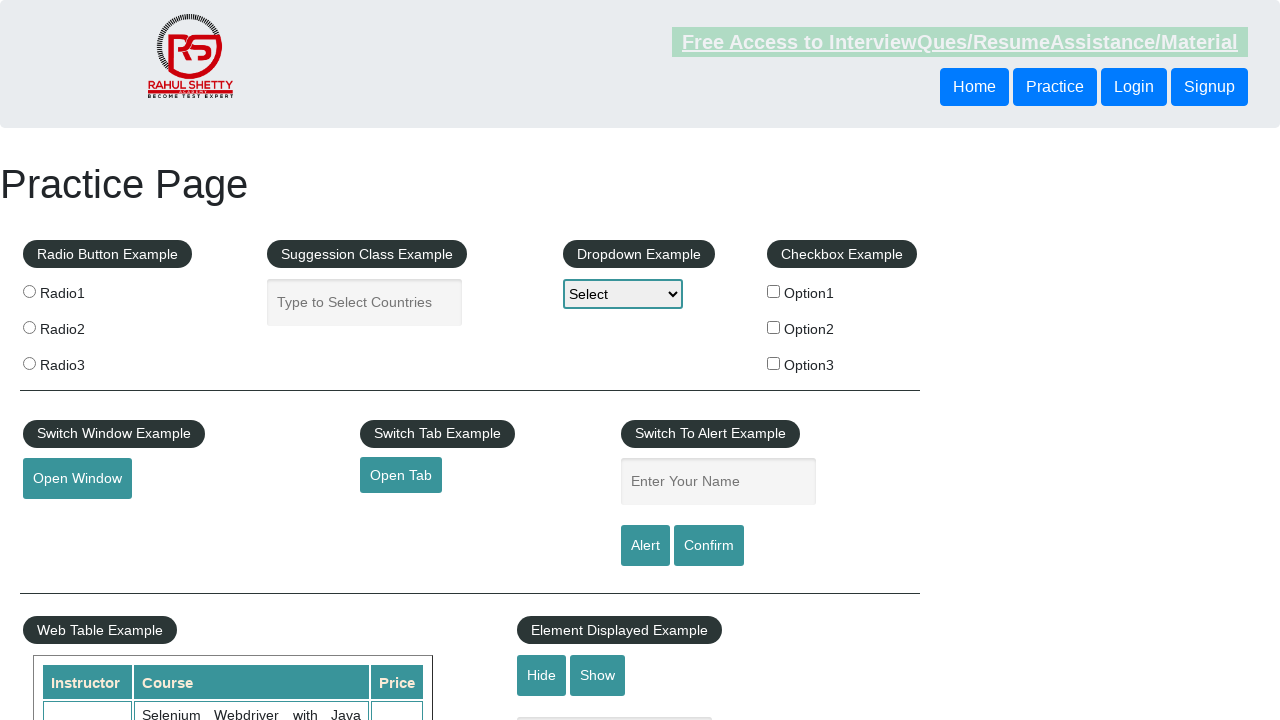